Simple demo test that navigates to JD.com invoice page and waits for the page to load, verifying the page is accessible.

Starting URL: https://piaoju.jd.com/

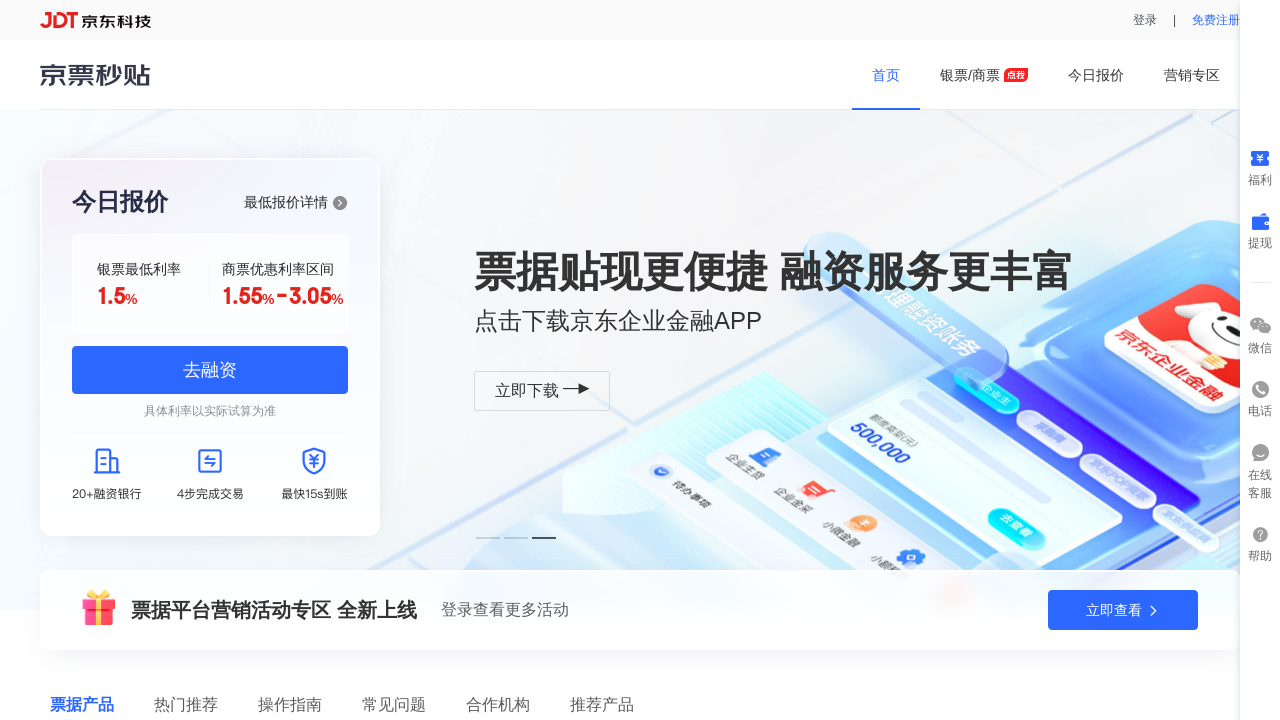

Page DOM content loaded
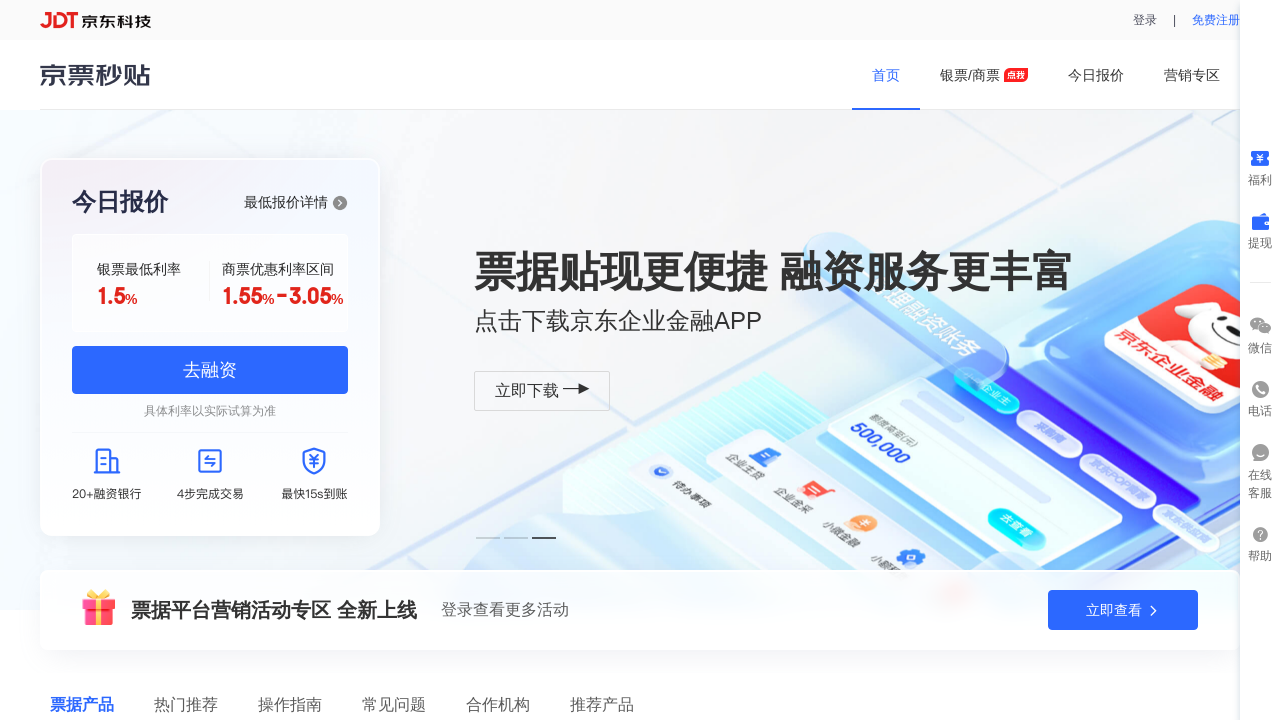

Waited 1 second for dynamic content to load
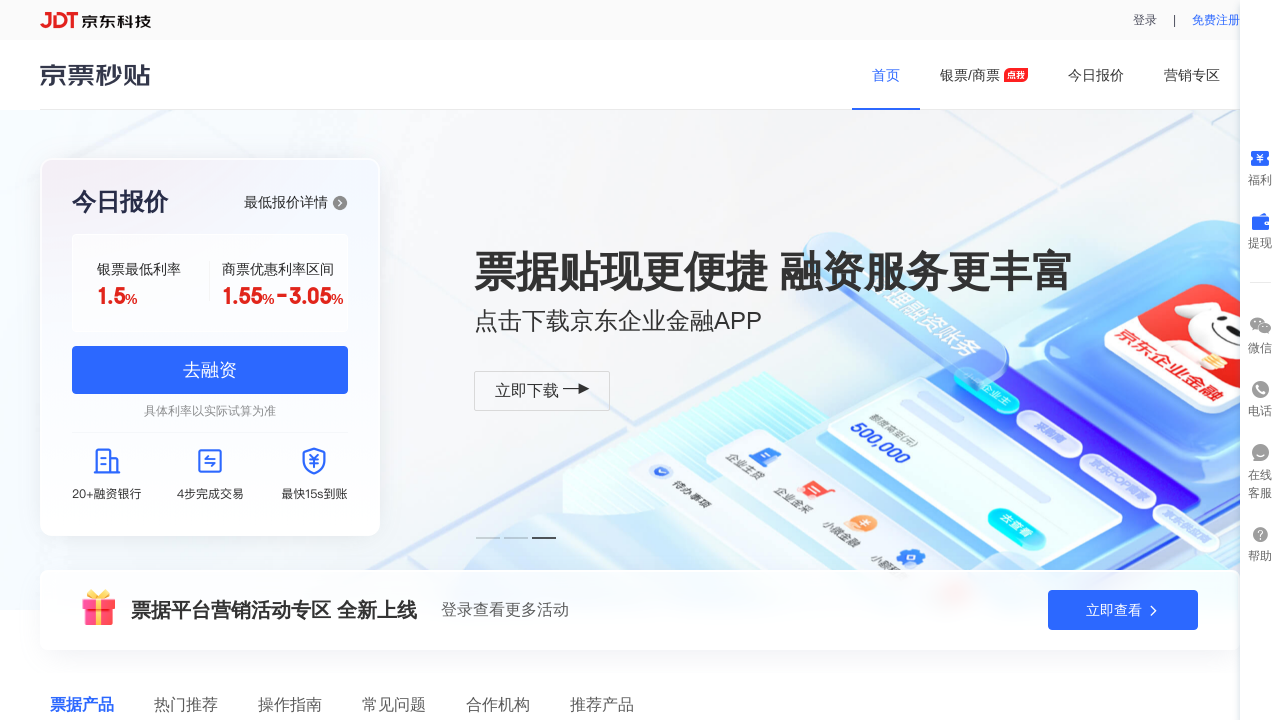

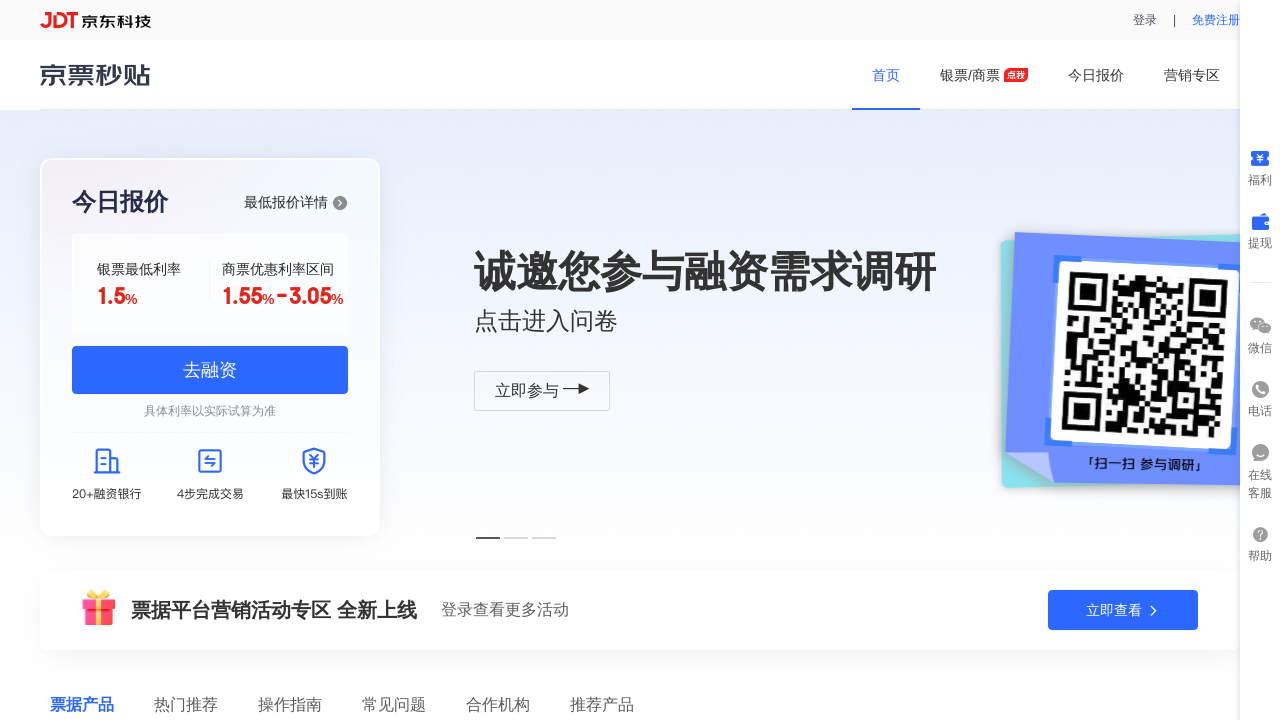